Tests registration form validation by submitting empty fields and verifying all required field error messages are displayed

Starting URL: https://alada.vn/tai-khoan/dang-ky.html

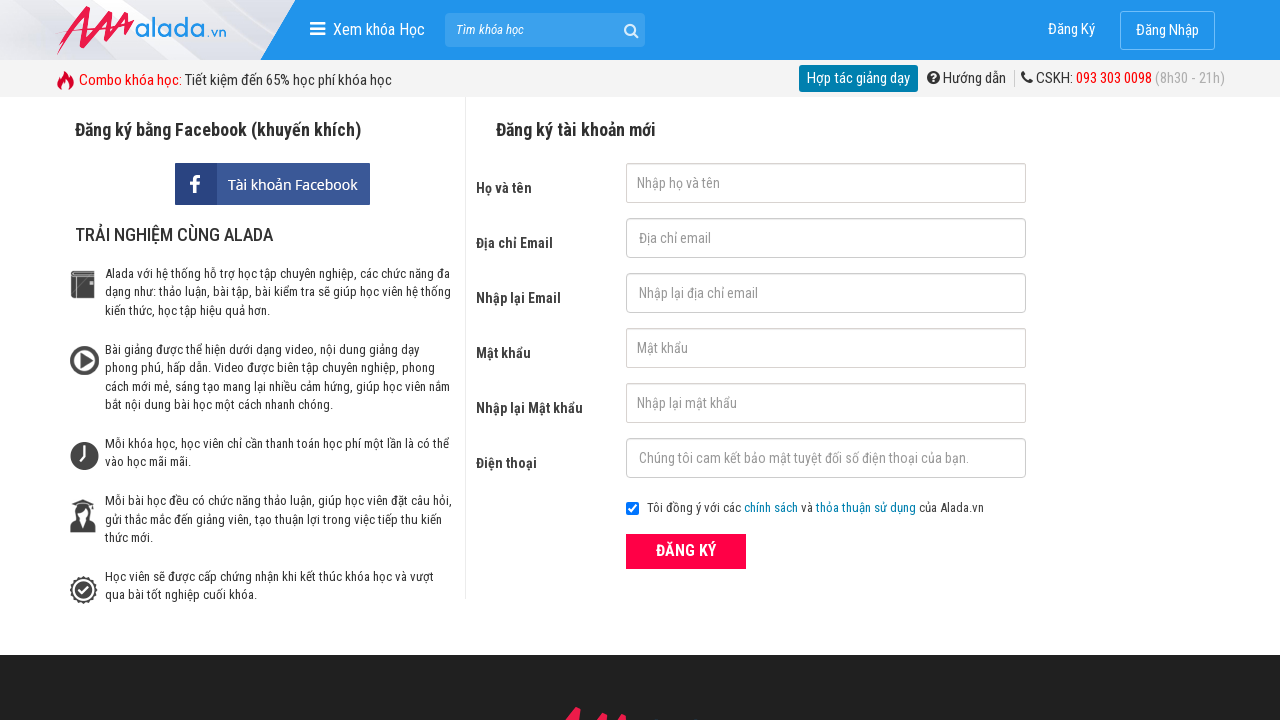

Cleared first name field on #txtFirstname
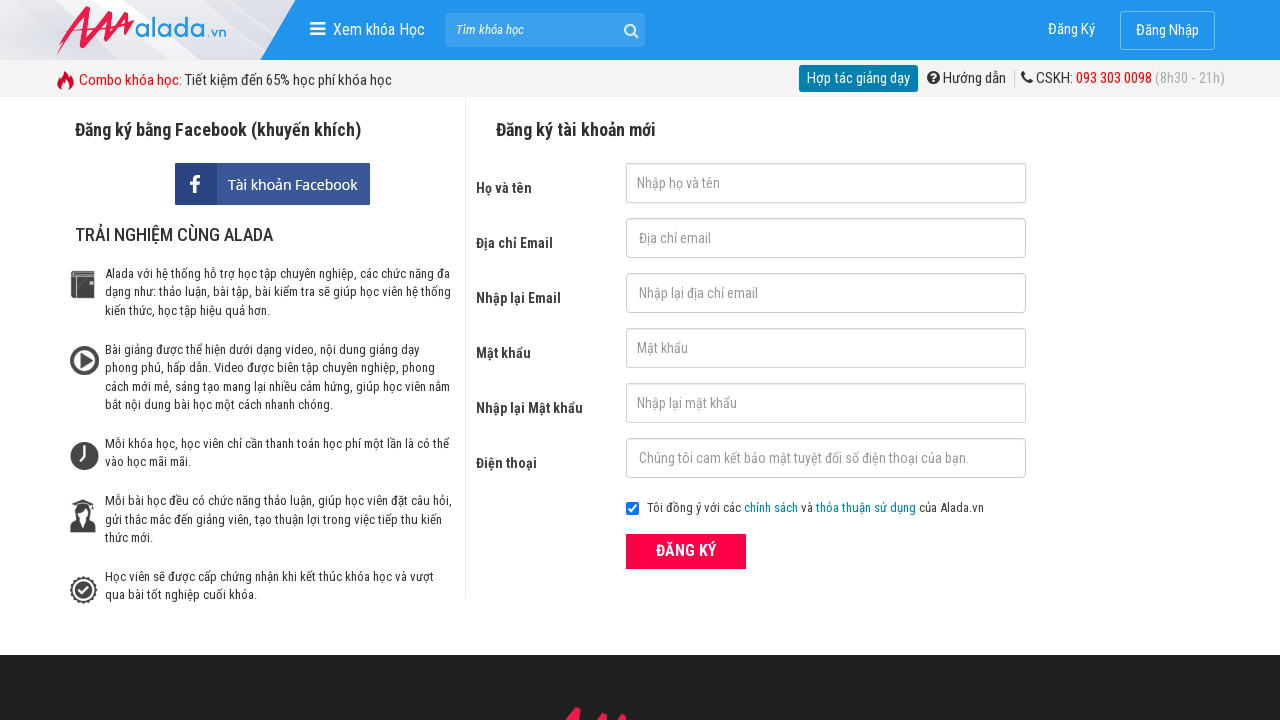

Cleared email field on #txtEmail
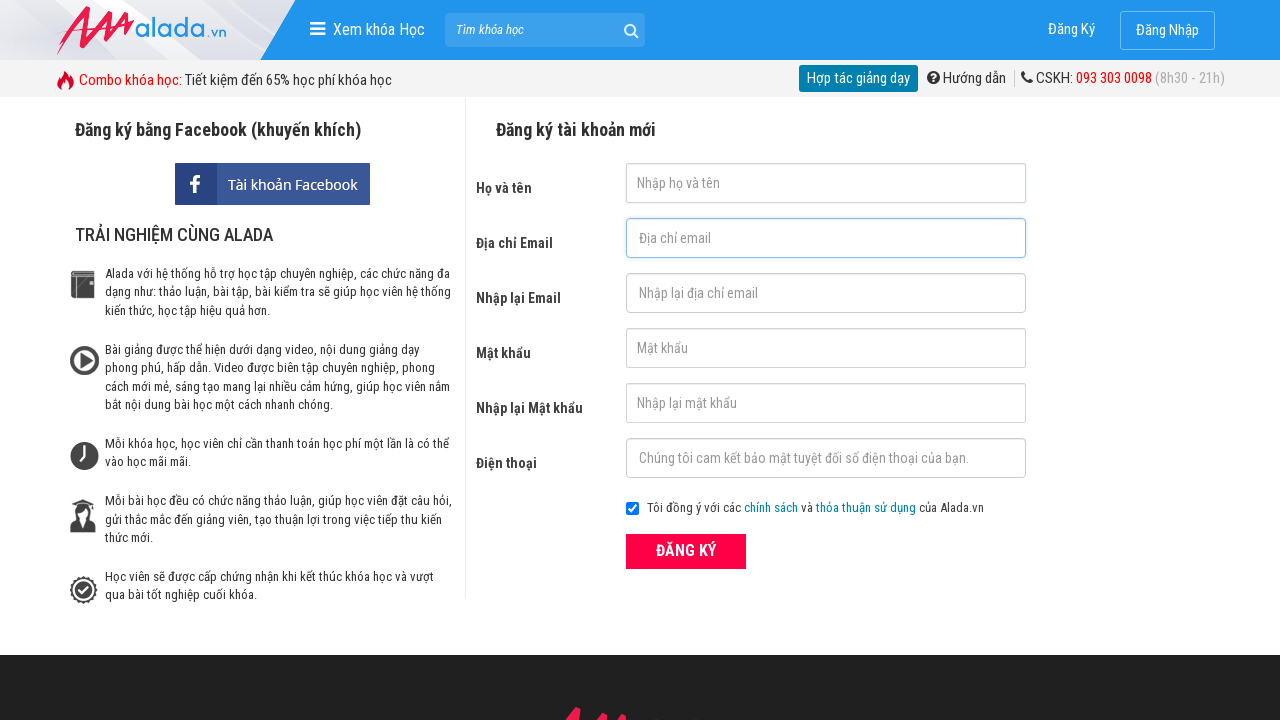

Cleared confirm email field on #txtCEmail
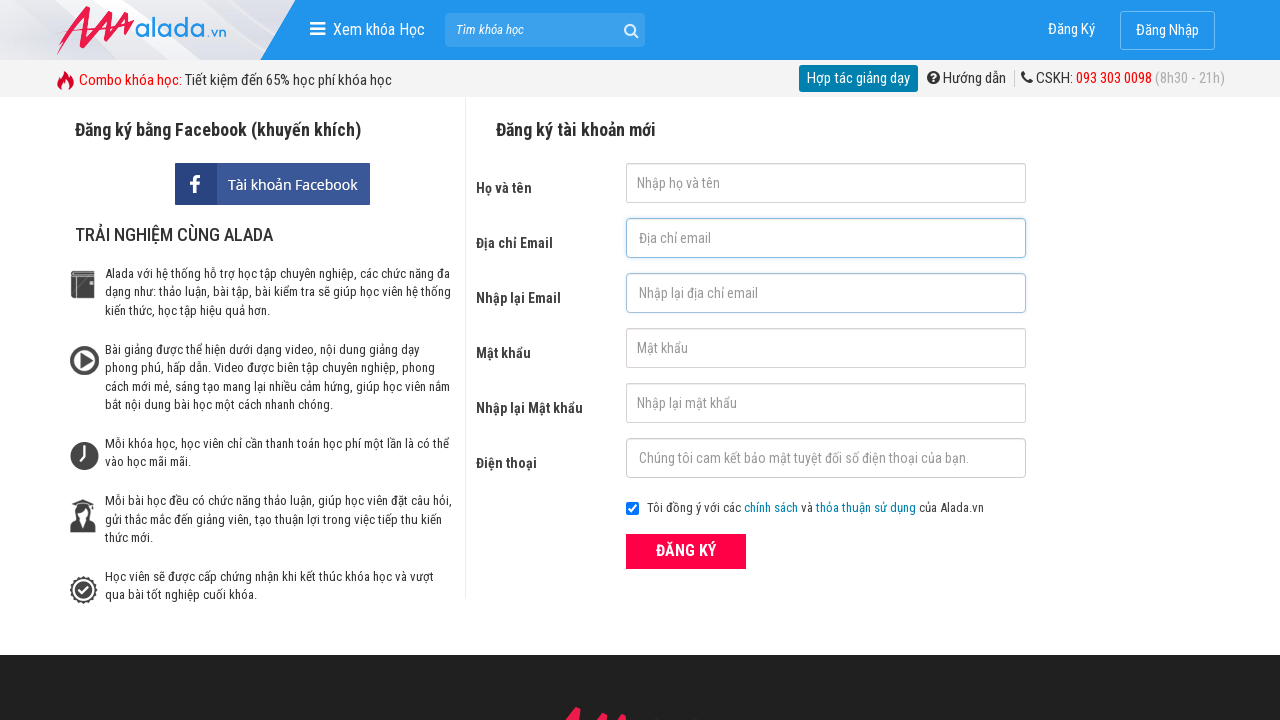

Cleared password field on #txtPassword
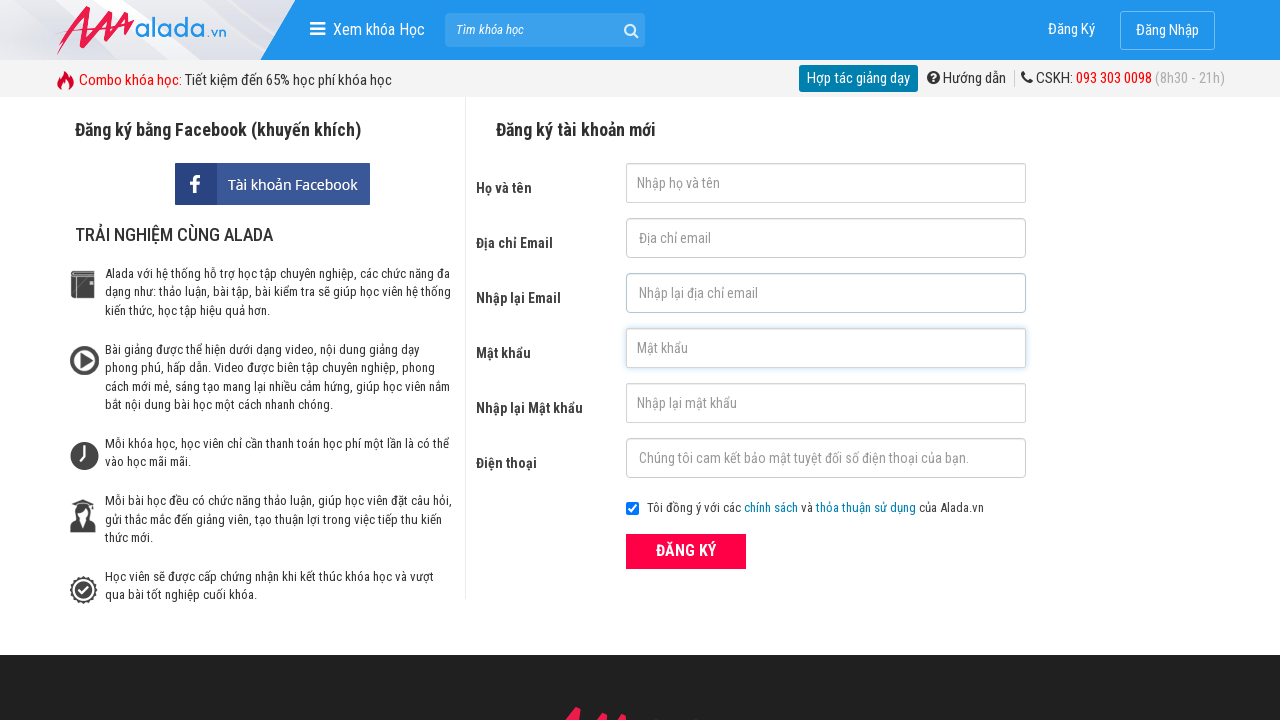

Cleared confirm password field on #txtCPassword
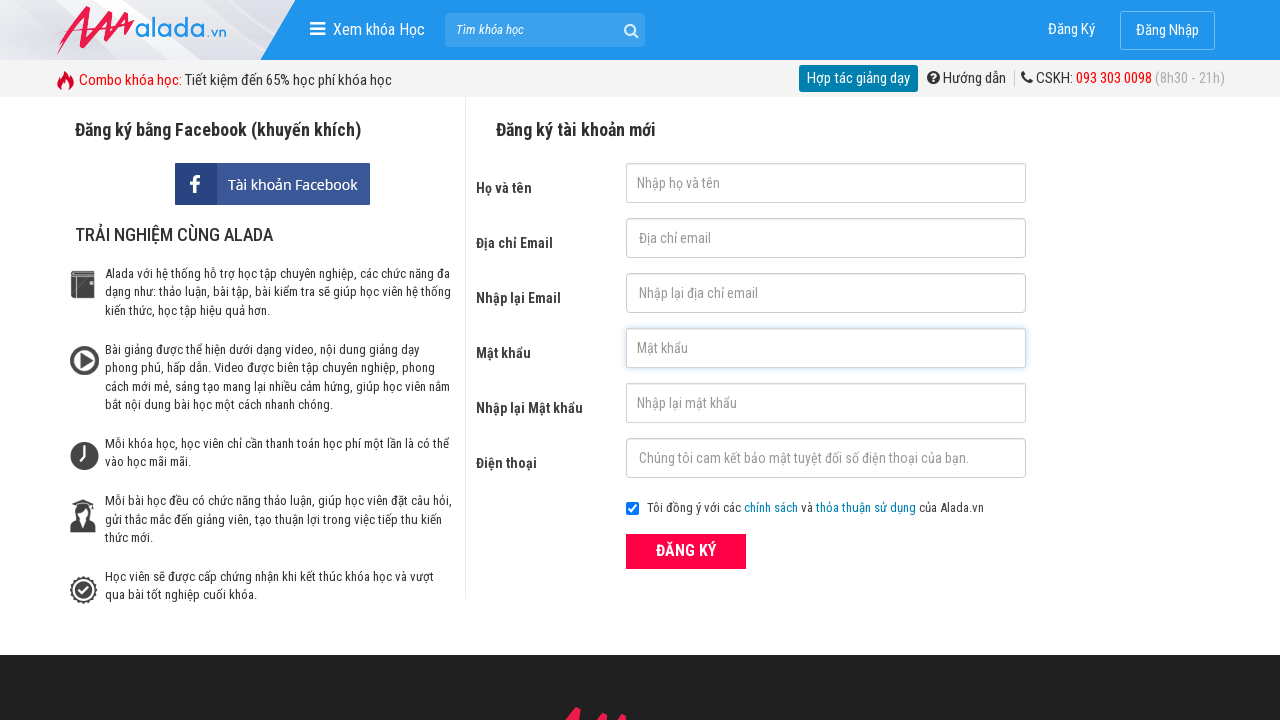

Cleared phone field on #txtPhone
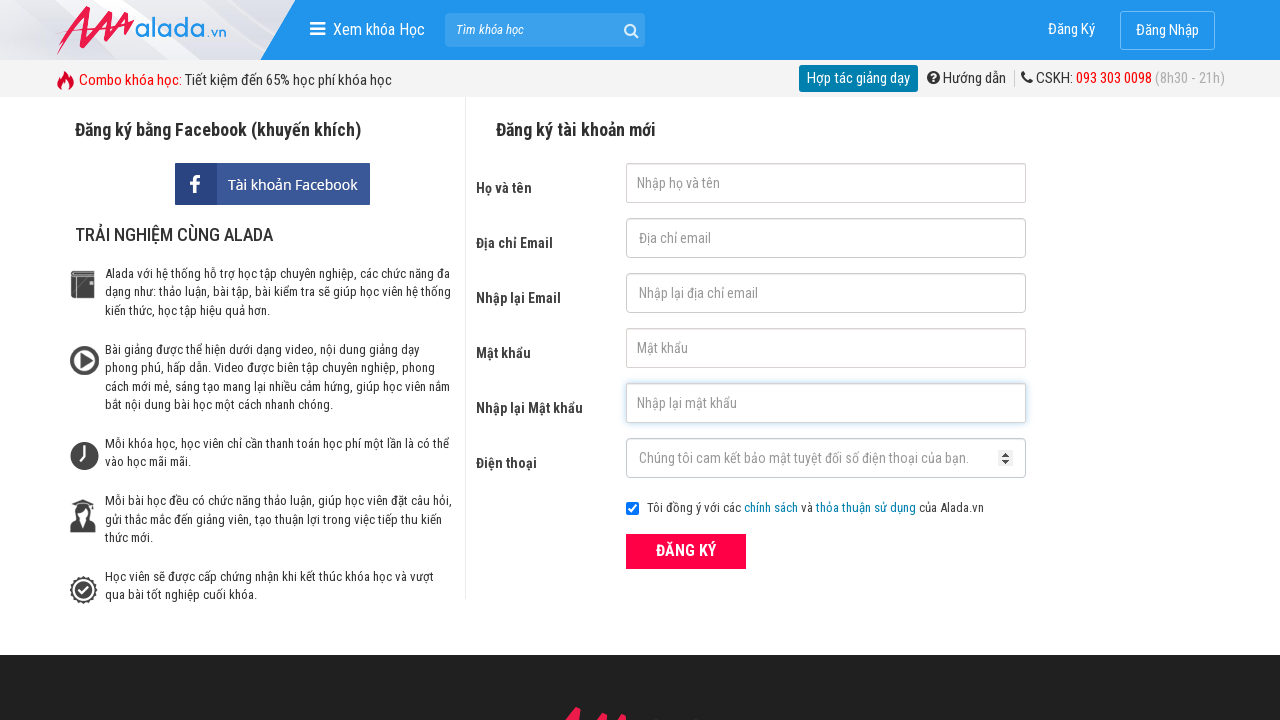

Clicked register button with all fields empty at (686, 551) on xpath=//form[@id='frmLogin']//button[text()='ĐĂNG KÝ']
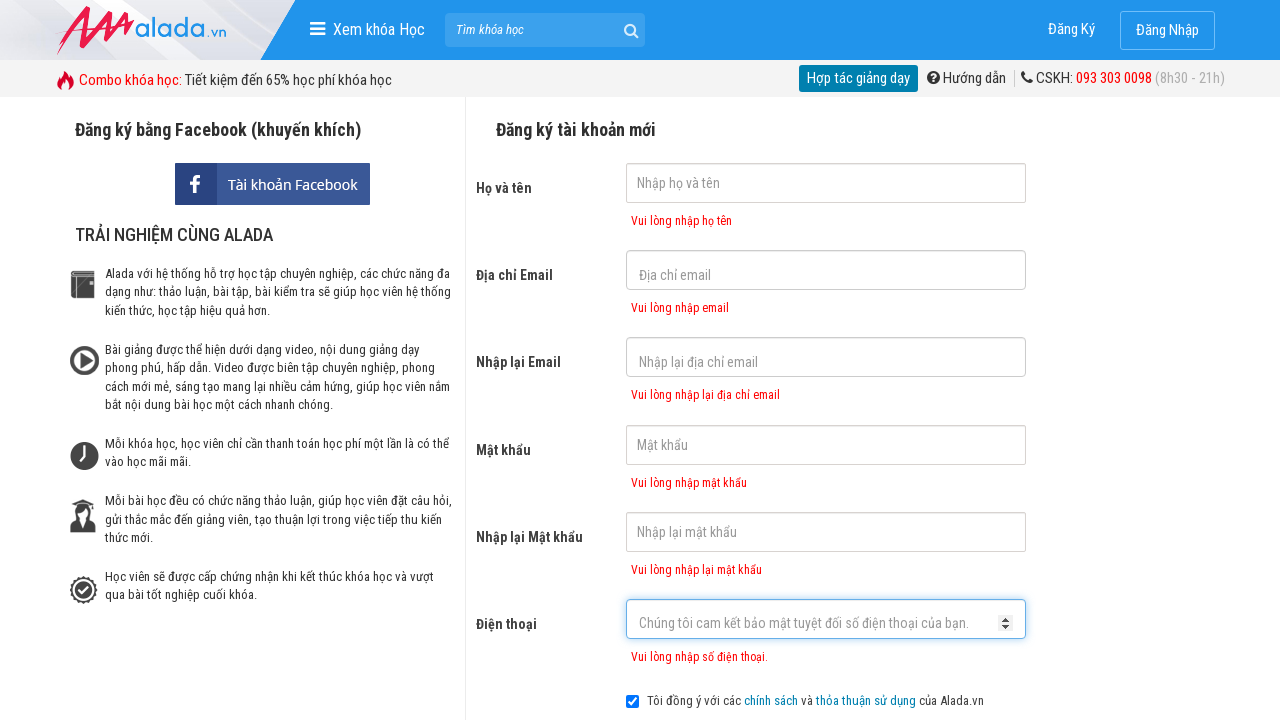

First name error message appeared
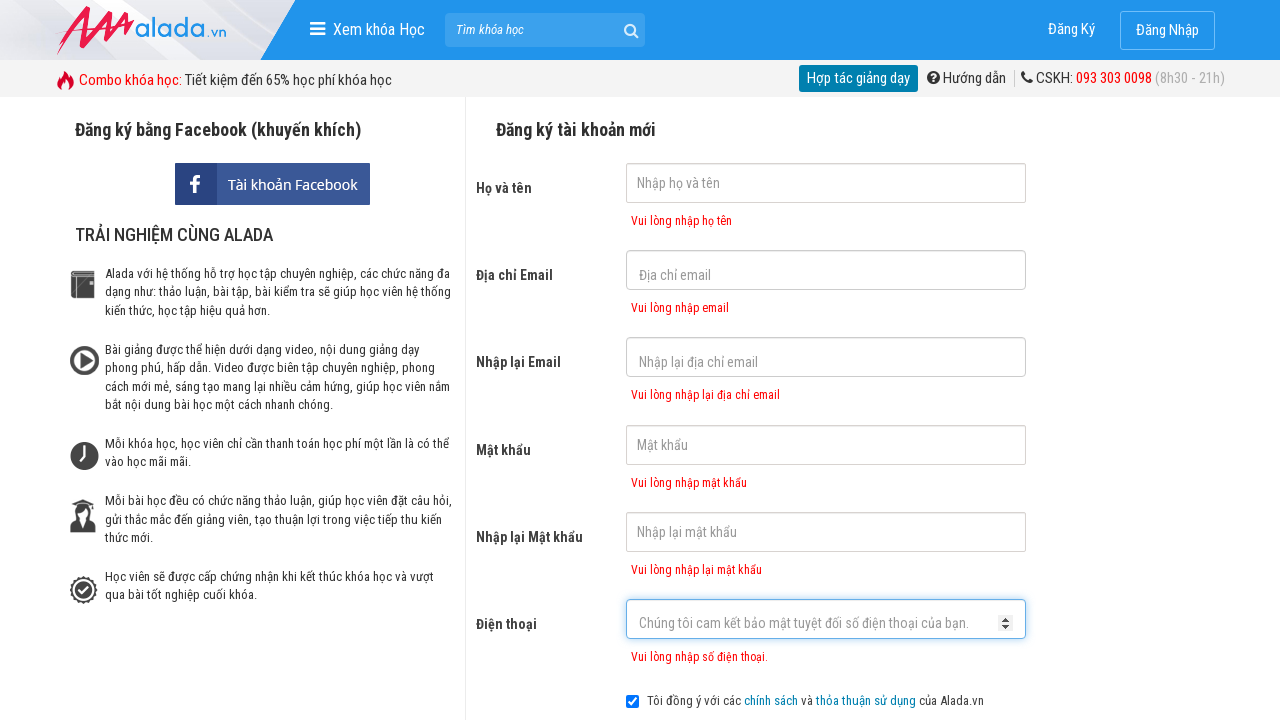

Email error message appeared
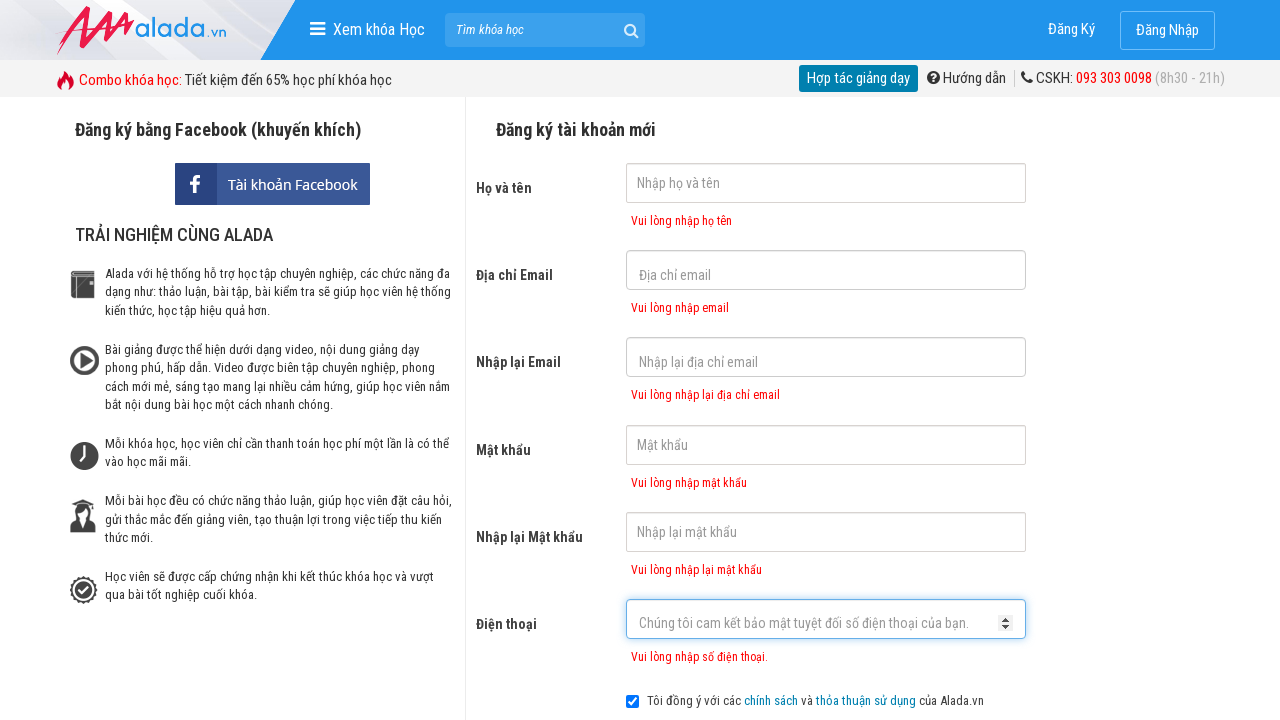

Confirm email error message appeared
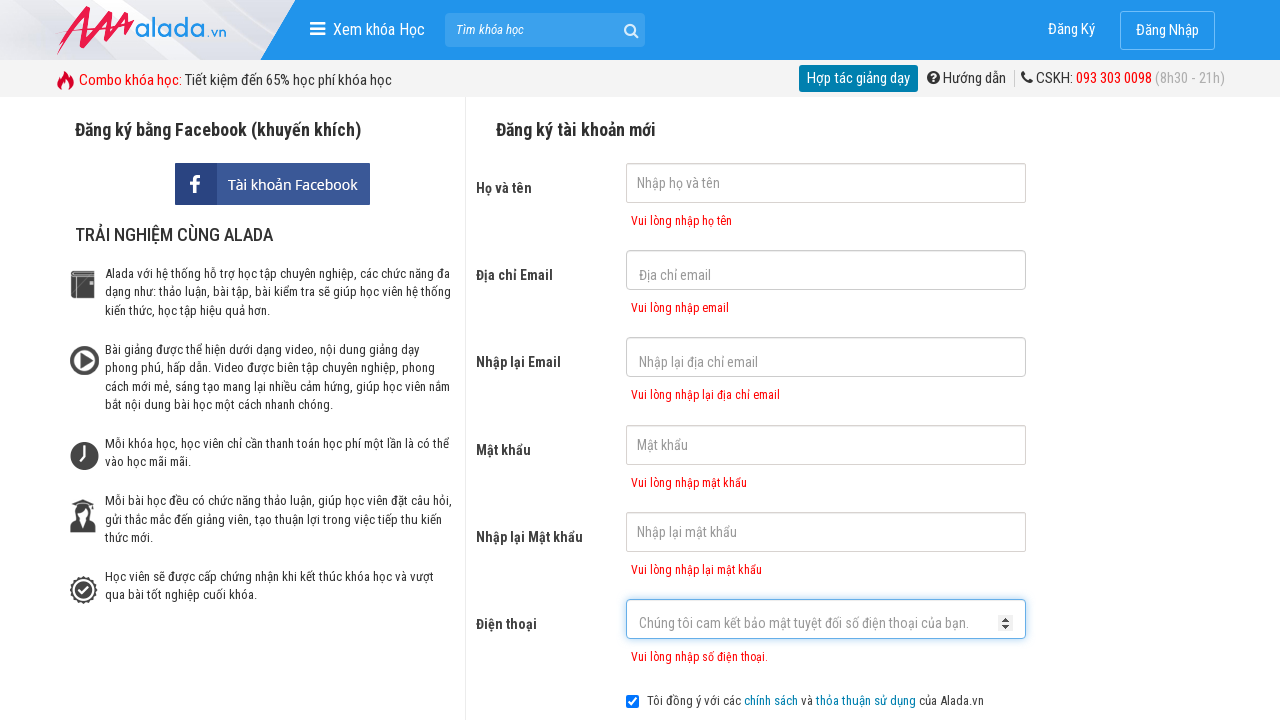

Password error message appeared
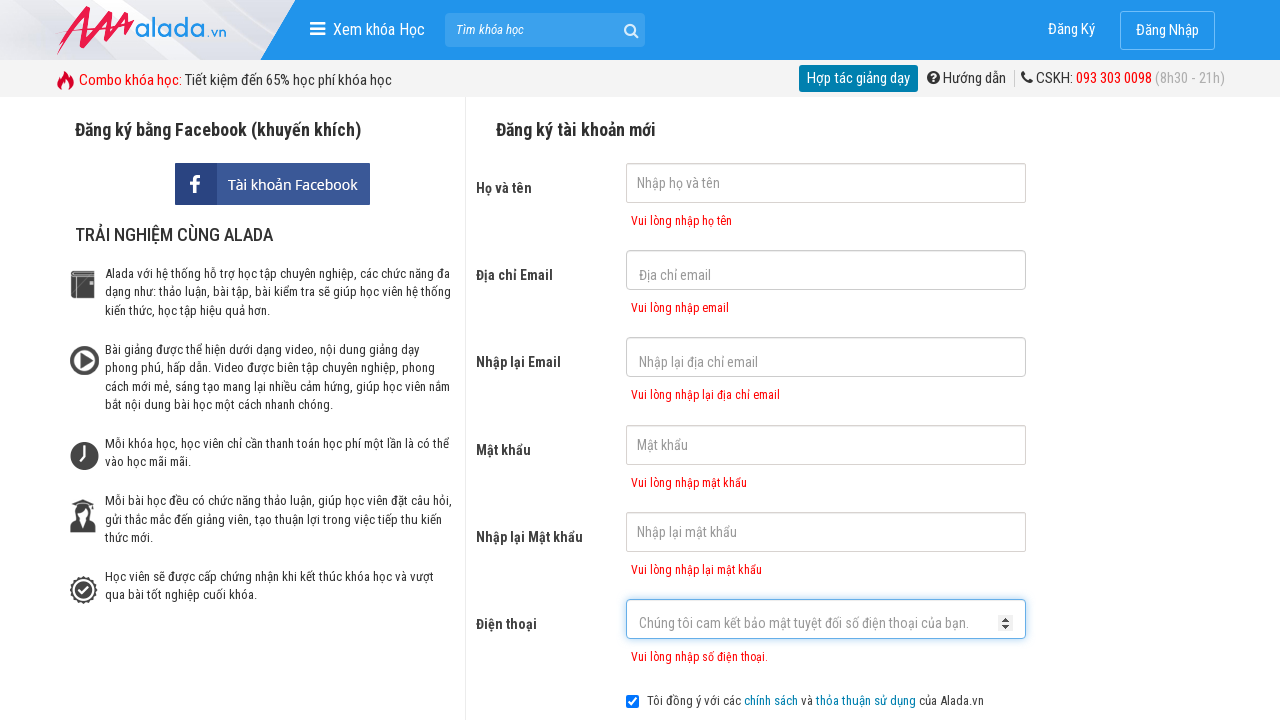

Confirm password error message appeared
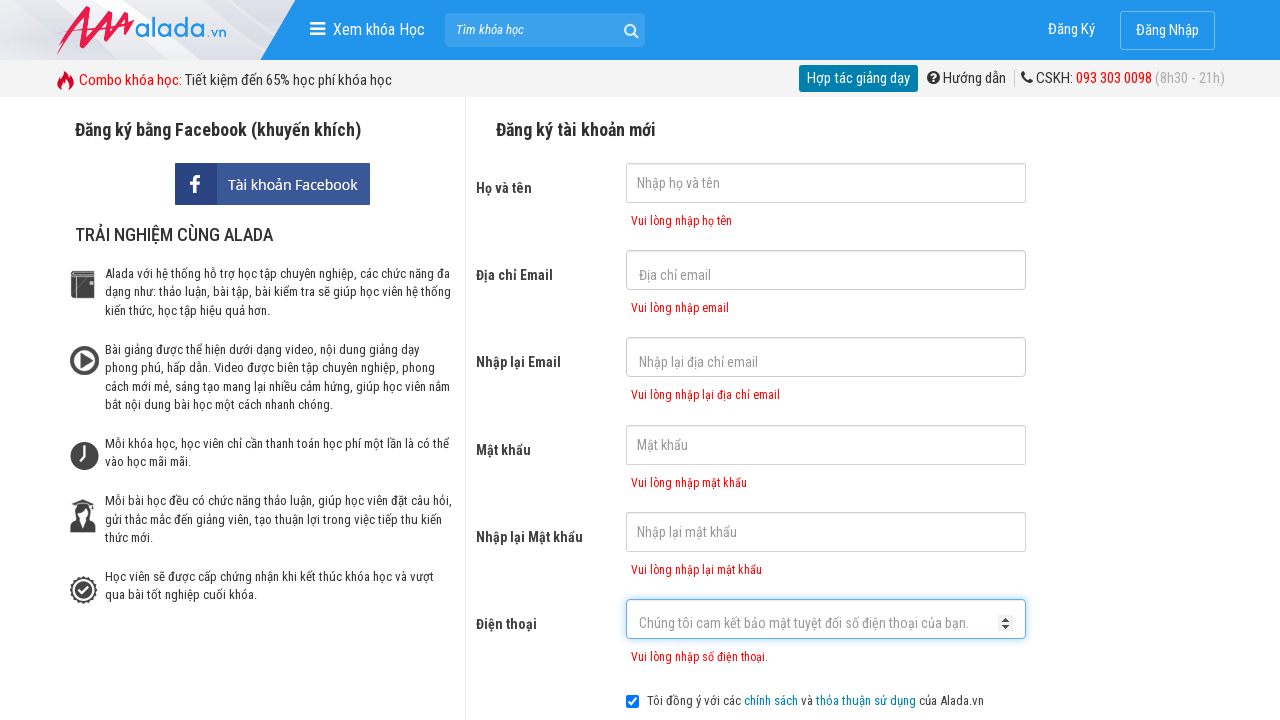

Phone error message appeared
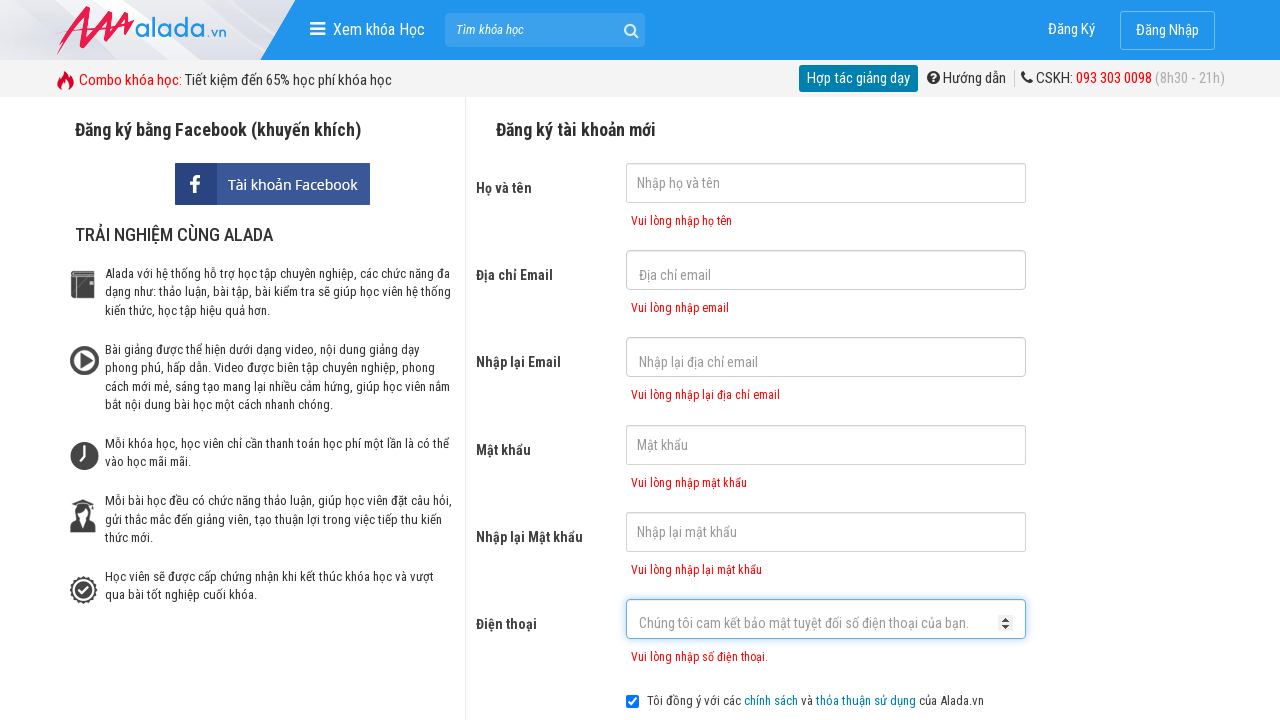

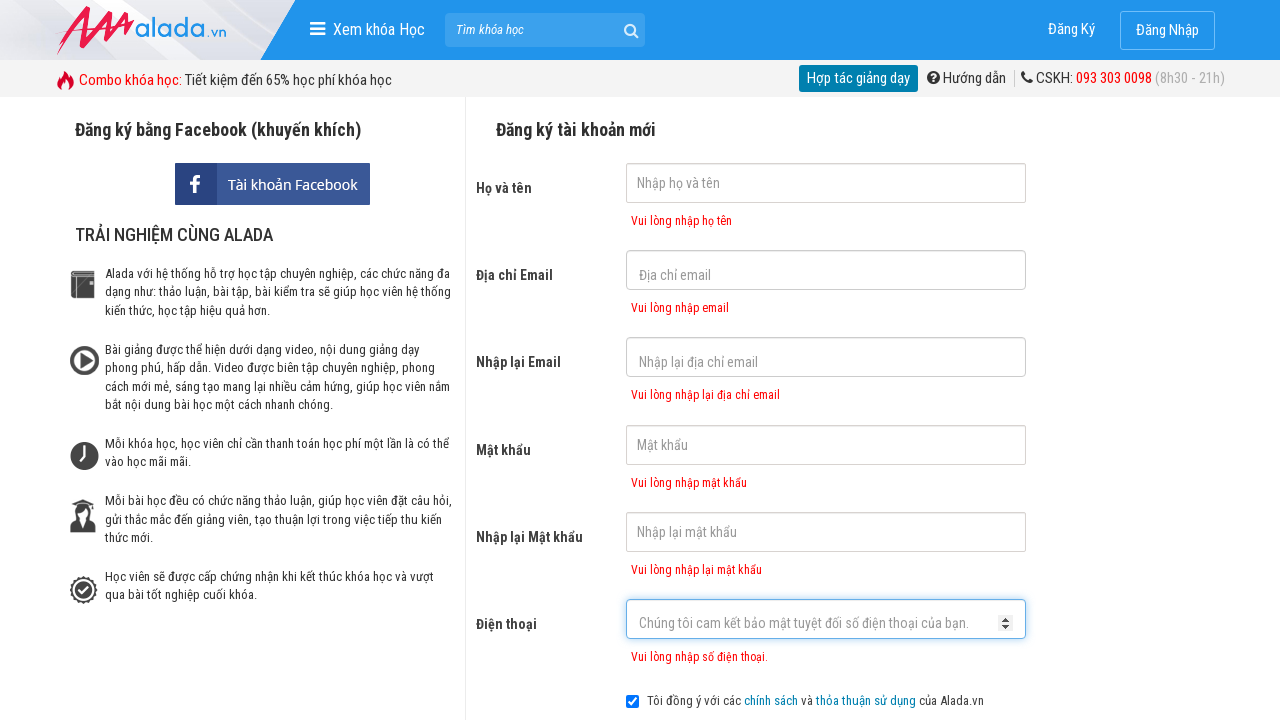